Navigates to OpenCart demo homepage and clicks the "Add to Wish List" button for the iPhone product

Starting URL: http://opencart.abstracta.us/index.php?route=common/home

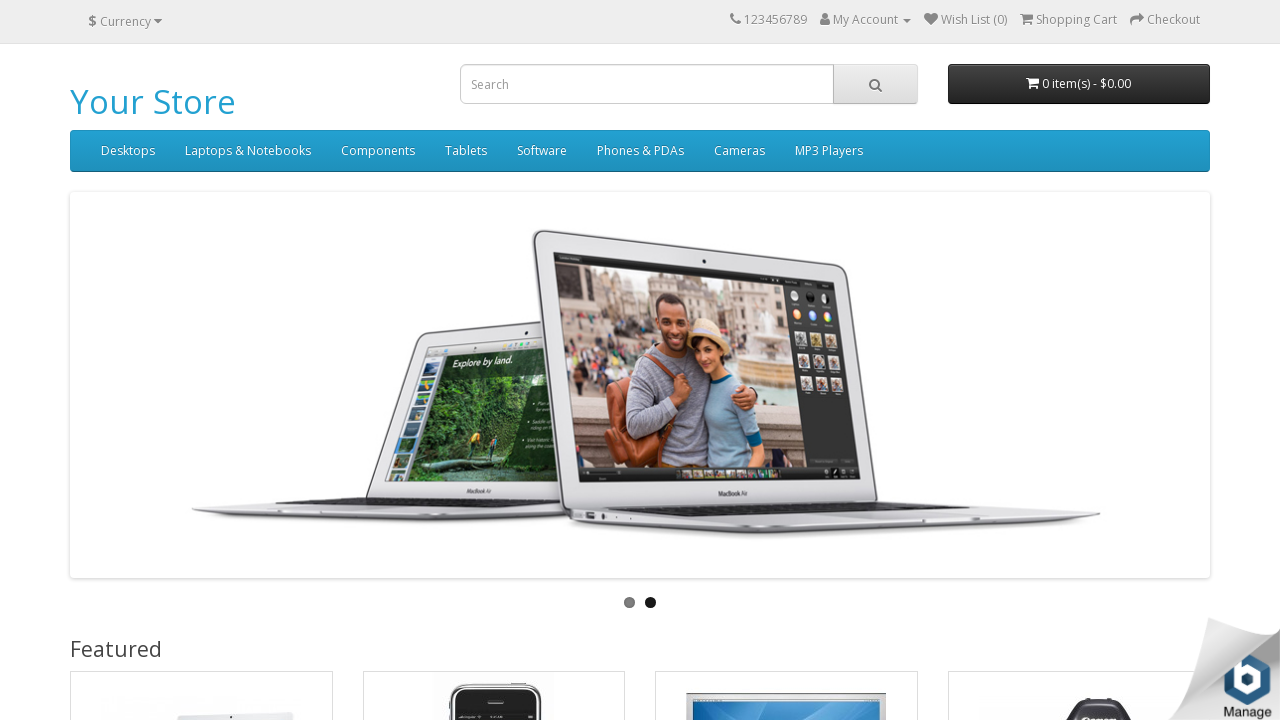

Clicked 'Add to Wish List' button for iPhone product at (546, 361) on xpath=//a[text()='iPhone']/ancestor::div[contains(@class,'product-layout')]//but
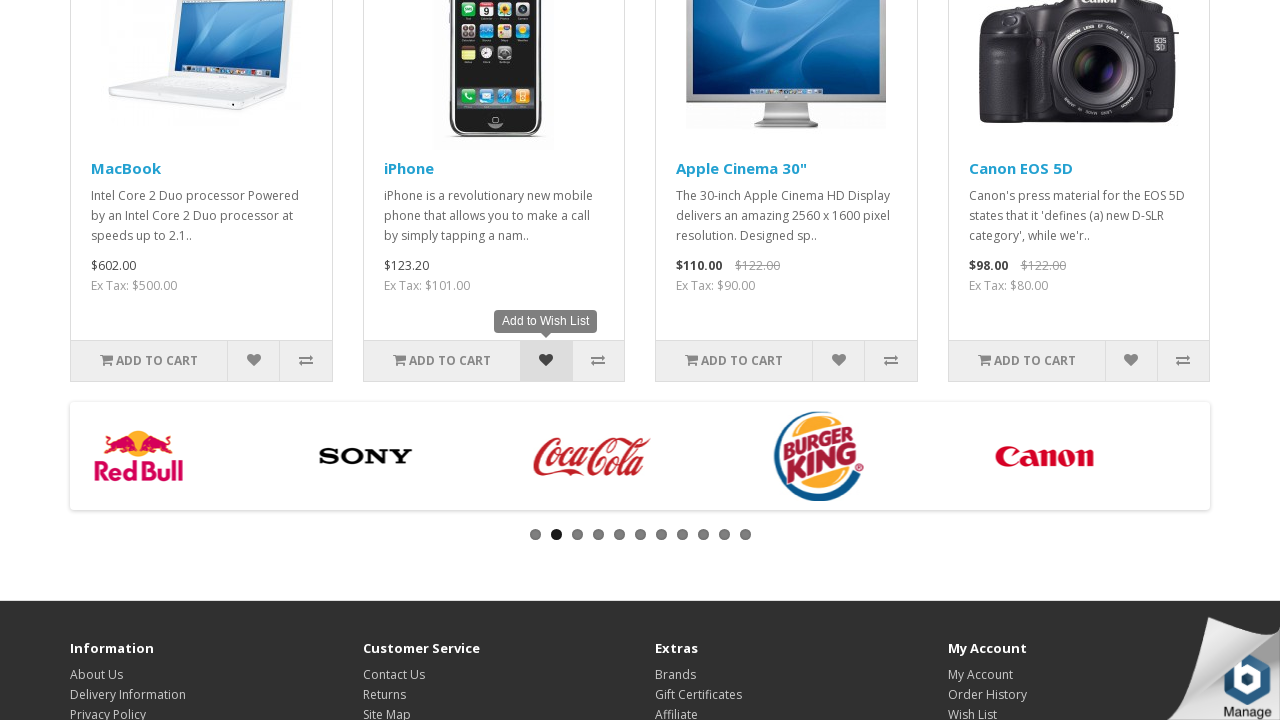

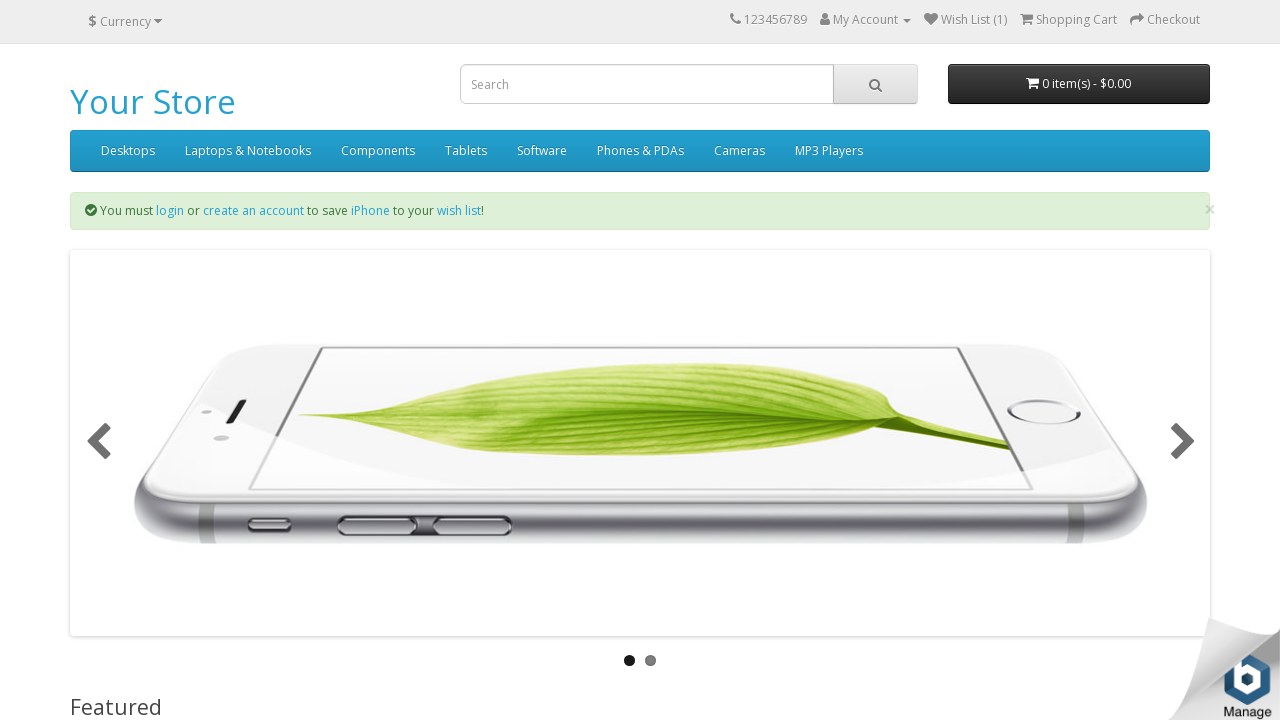